Tests JavaScript prompt dialog by clicking button, entering text into prompt, and verifying the entered text is displayed

Starting URL: https://automationfc.github.io/basic-form/index.html

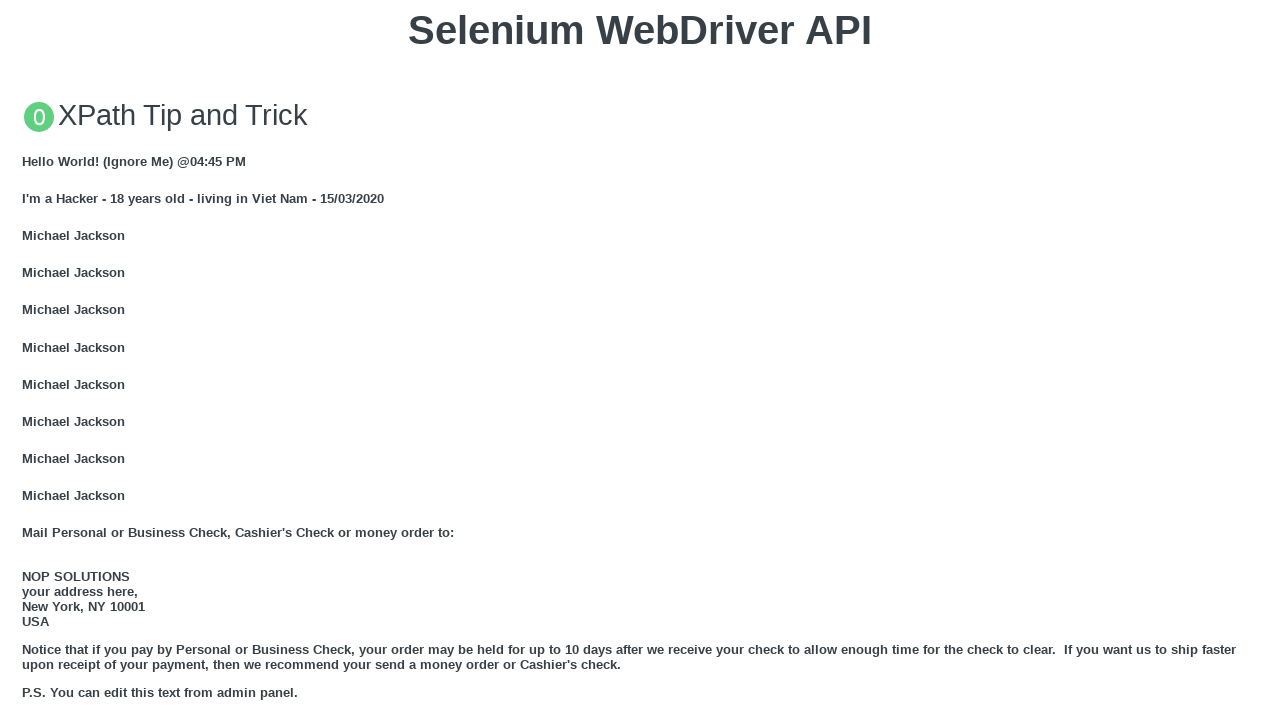

Set up dialog handler for prompt acceptance with text 'automation'
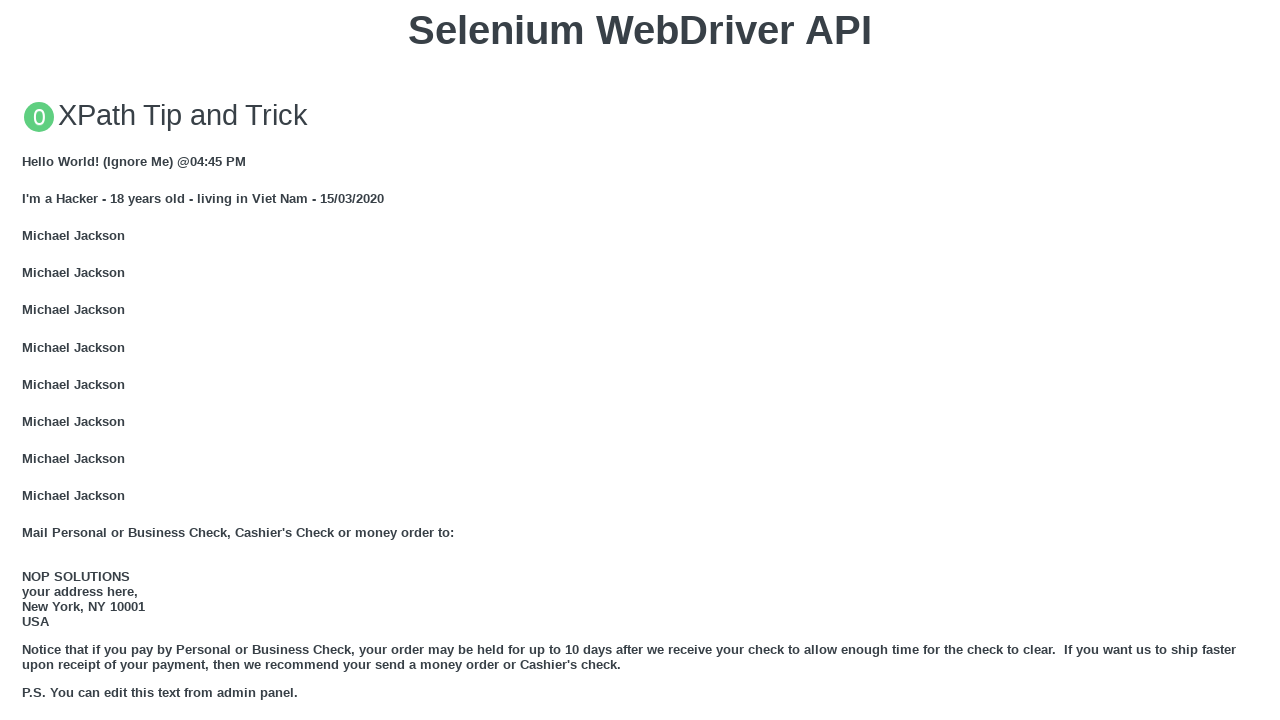

Clicked button to trigger JavaScript prompt dialog at (640, 360) on xpath=//button[text()='Click for JS Prompt']
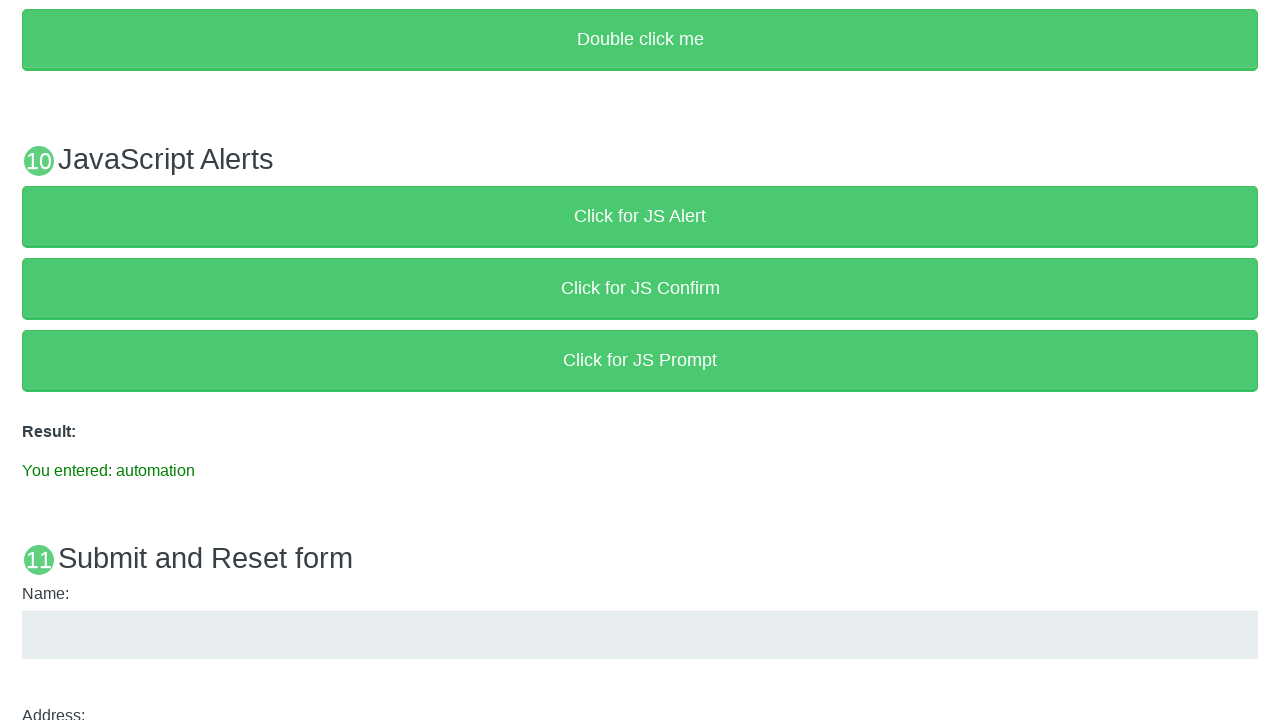

Verified that entered text 'automation' is displayed on page
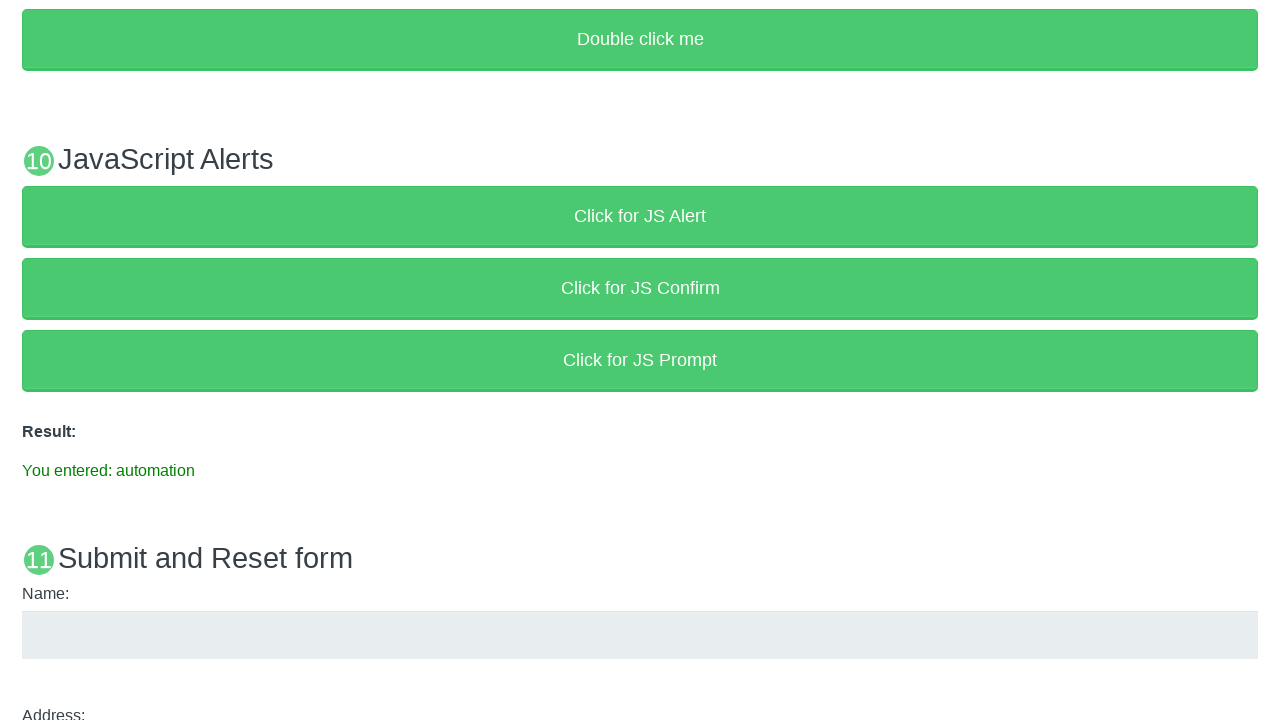

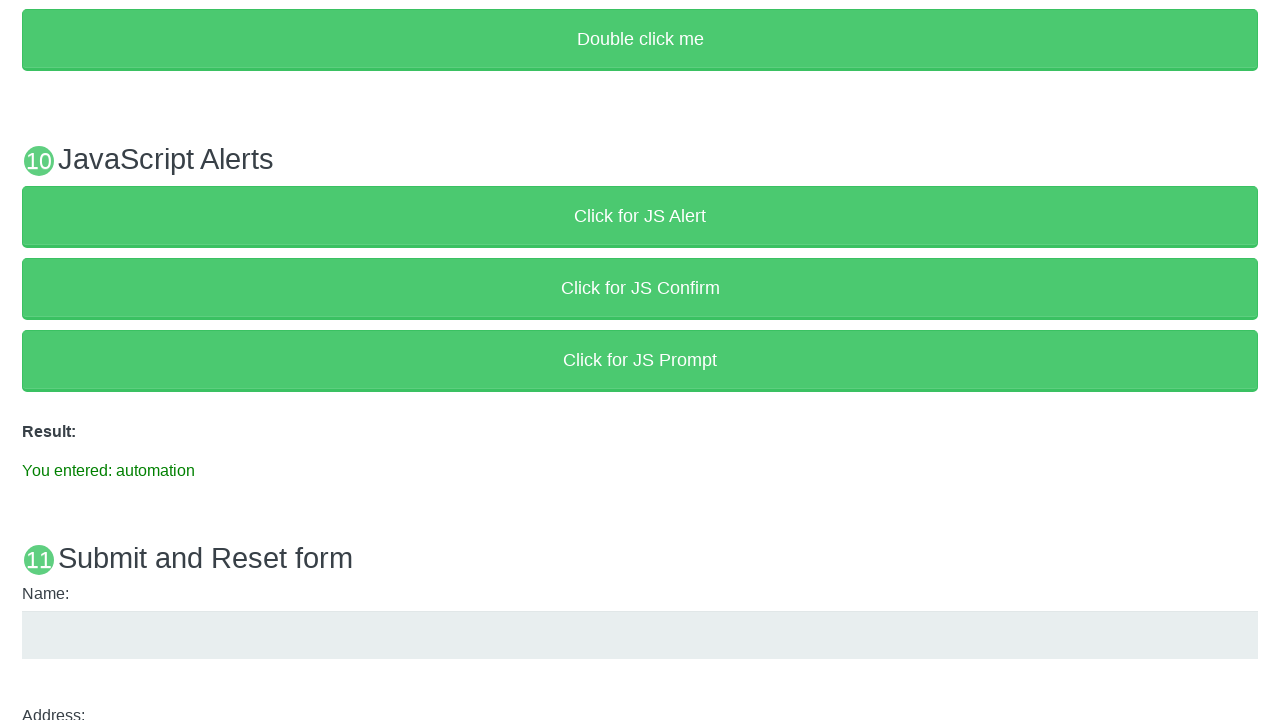